Tests JavaScript prompt dialog by clicking a button that triggers a JS prompt, entering text into it, accepting it, and verifying the entered text is displayed in the result.

Starting URL: https://the-internet.herokuapp.com/javascript_alerts

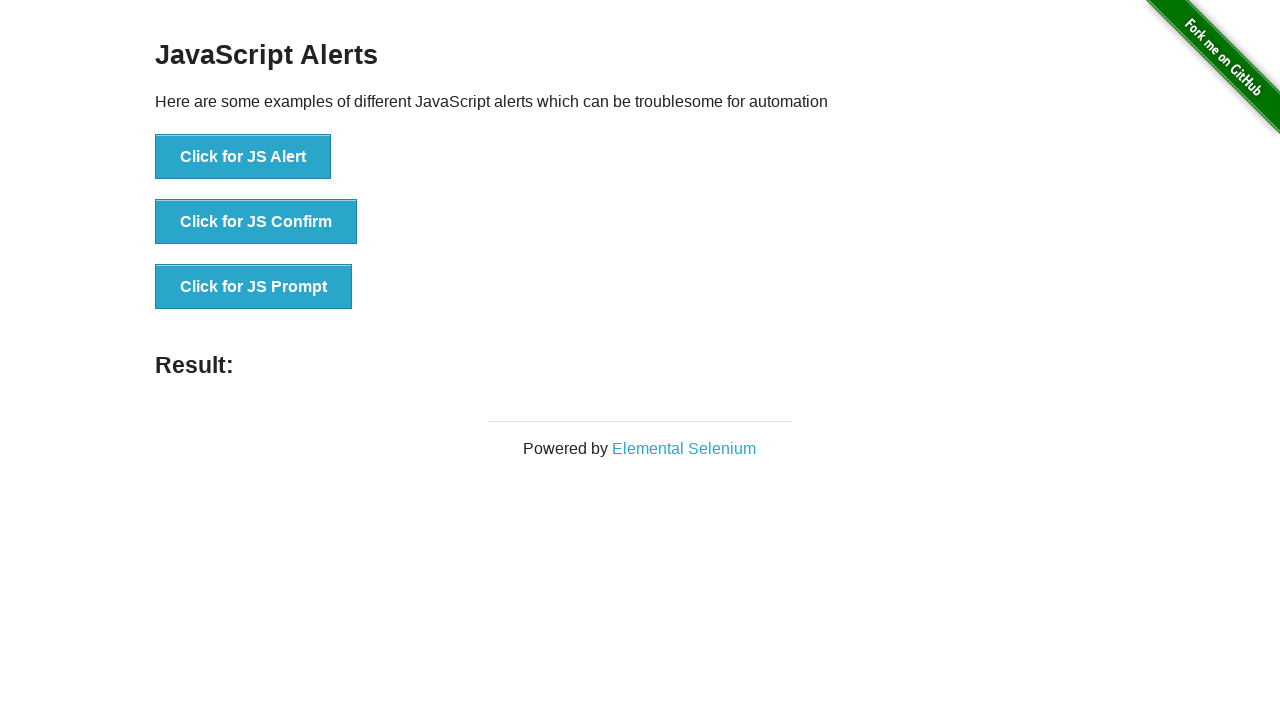

Set up dialog handler to accept prompt with 'Hello world!'
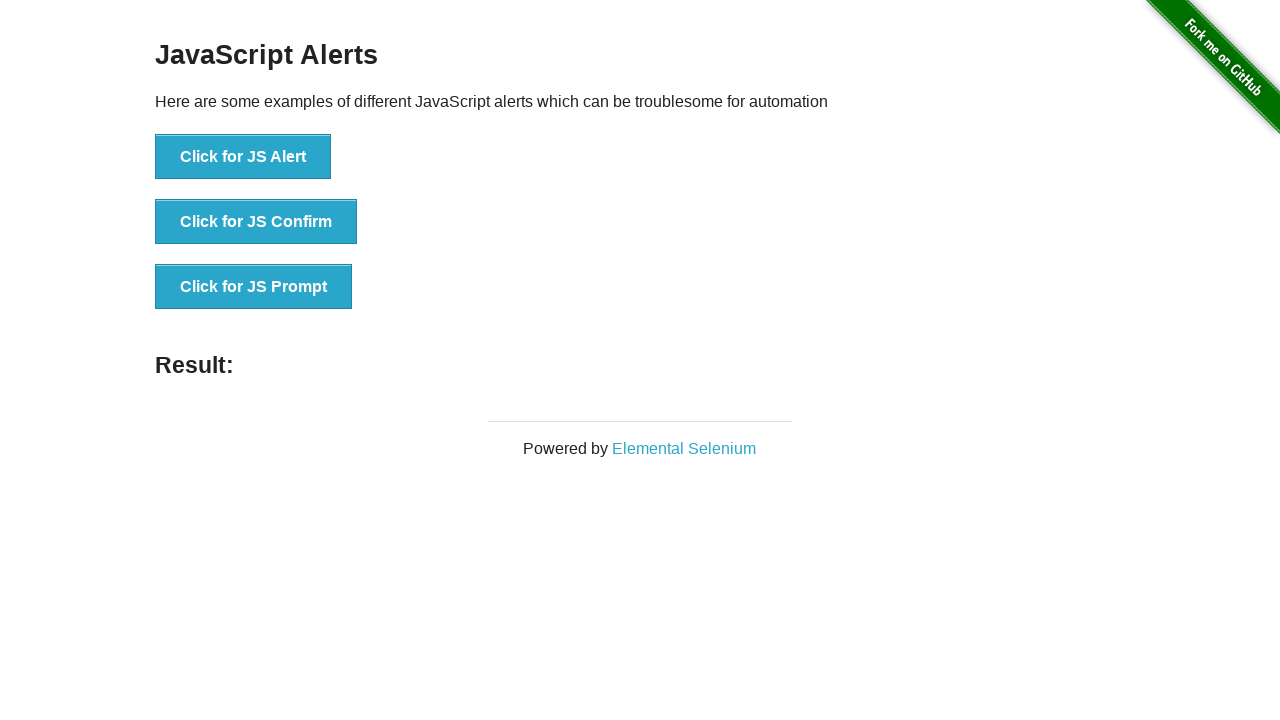

Clicked JS Prompt button to trigger JavaScript prompt dialog at (254, 287) on xpath=//button[@onclick='jsPrompt()']
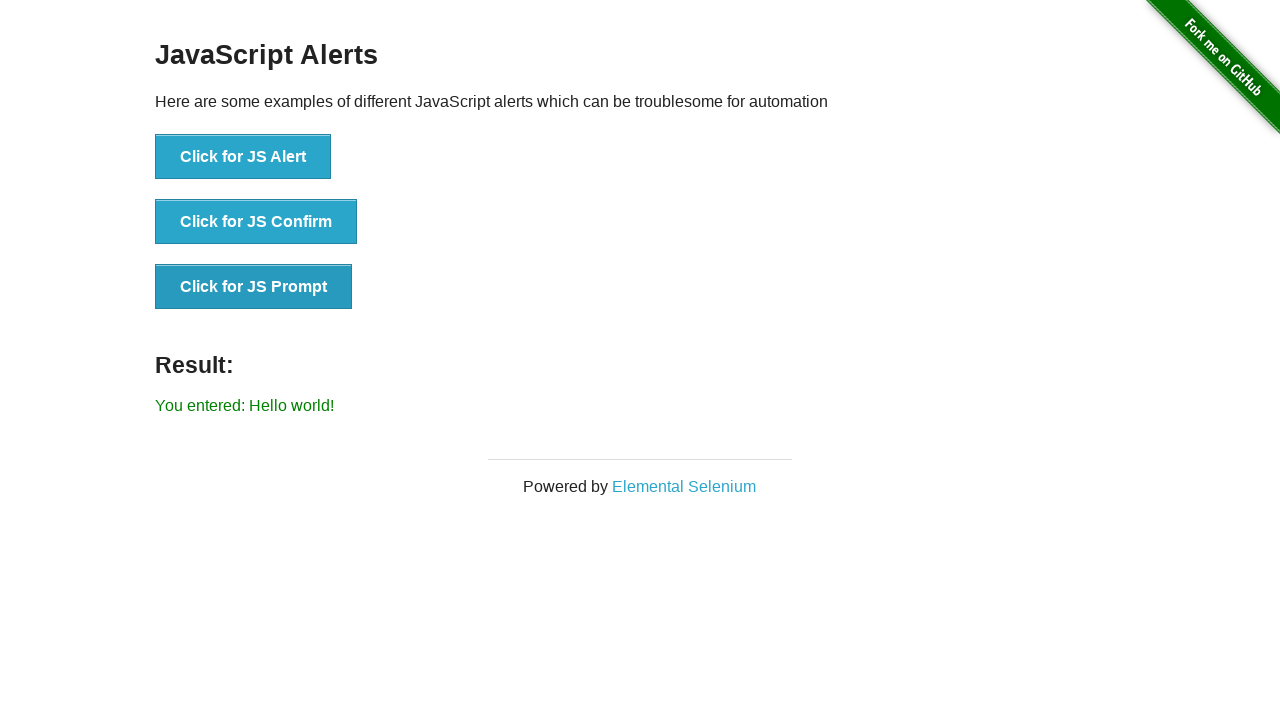

Result element loaded after prompt was accepted
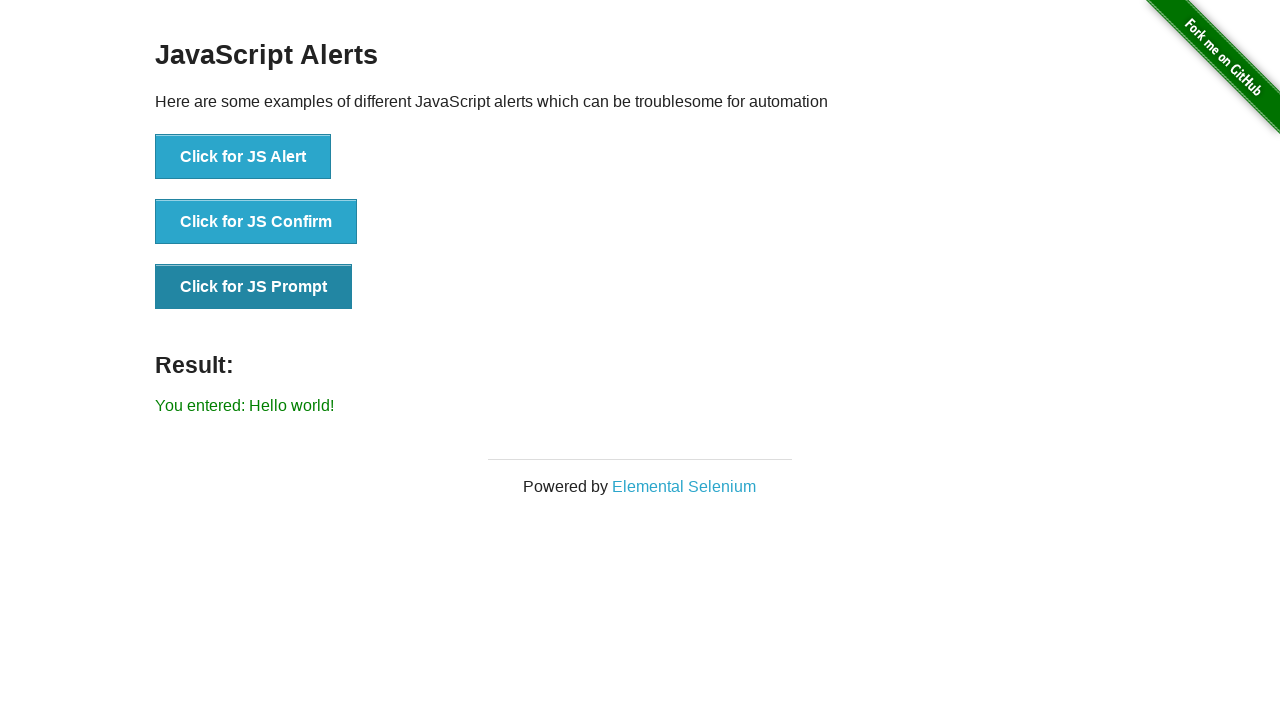

Retrieved result text content
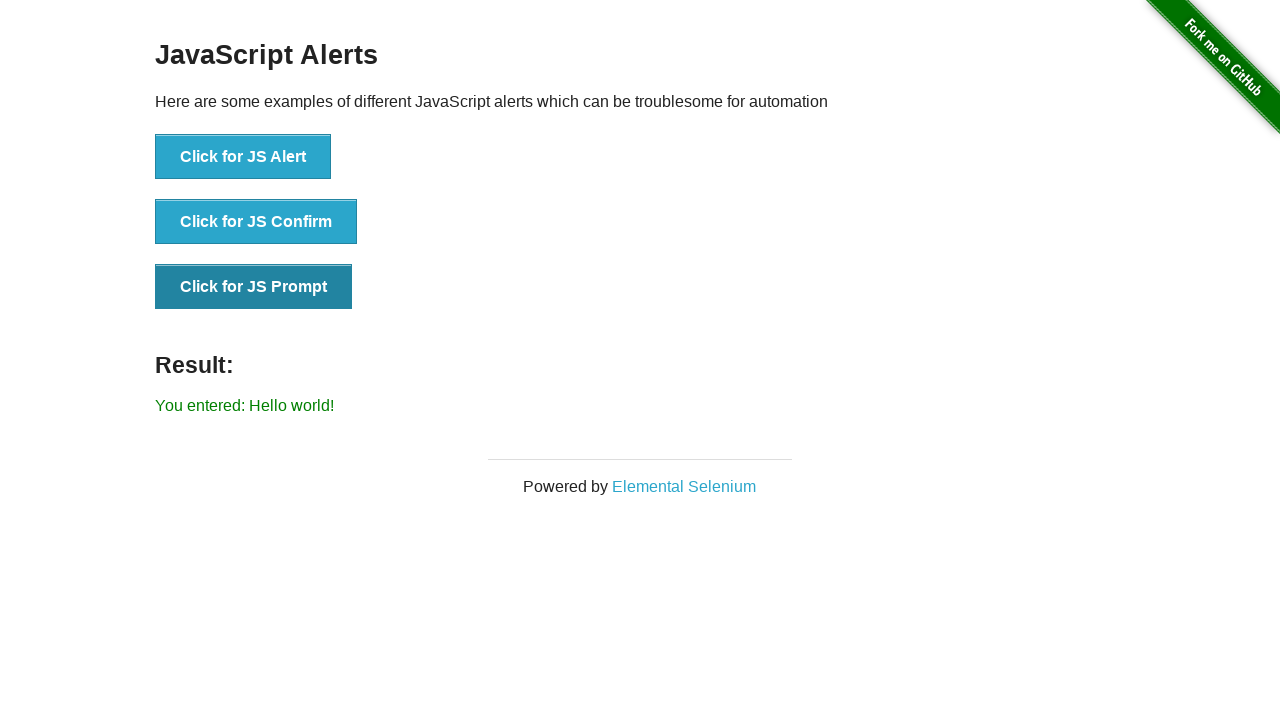

Verified result text contains 'You entered: Hello world!'
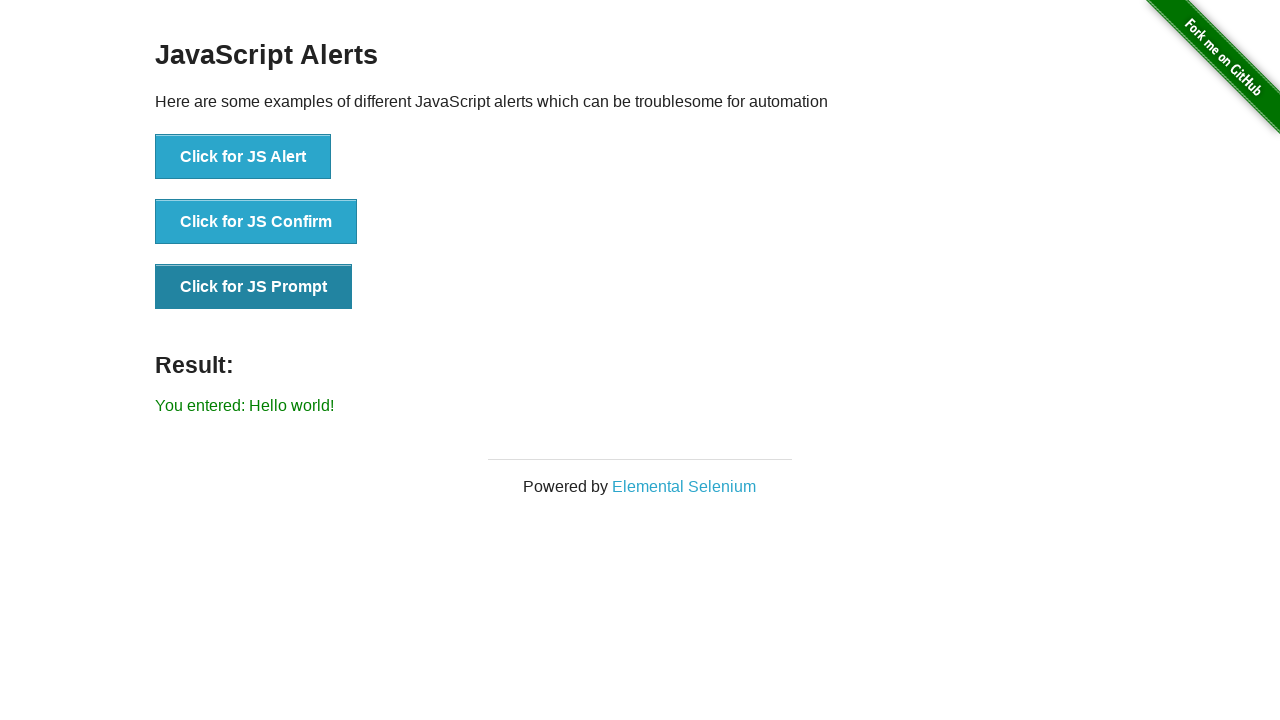

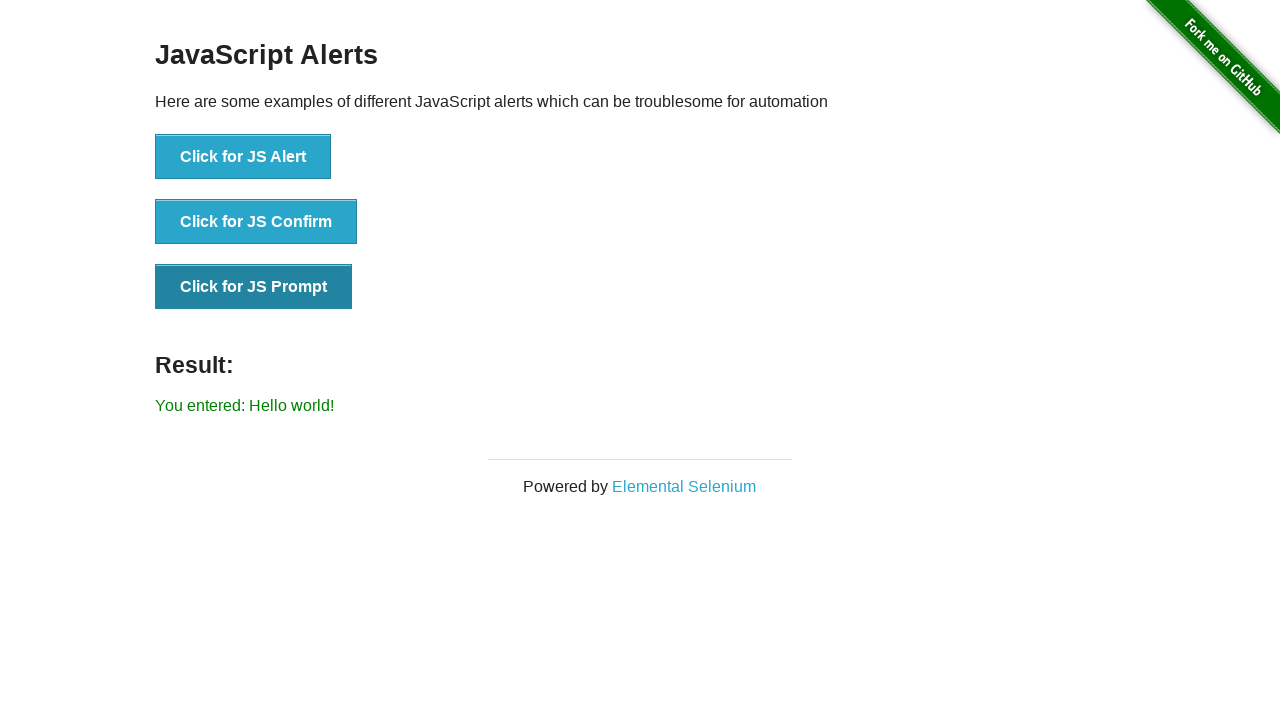